Tests iframe handling by switching to a nested frame structure (outer frame, then inner frame) and clicking a button inside the inner frame.

Starting URL: https://leafground.com/frame.xhtml

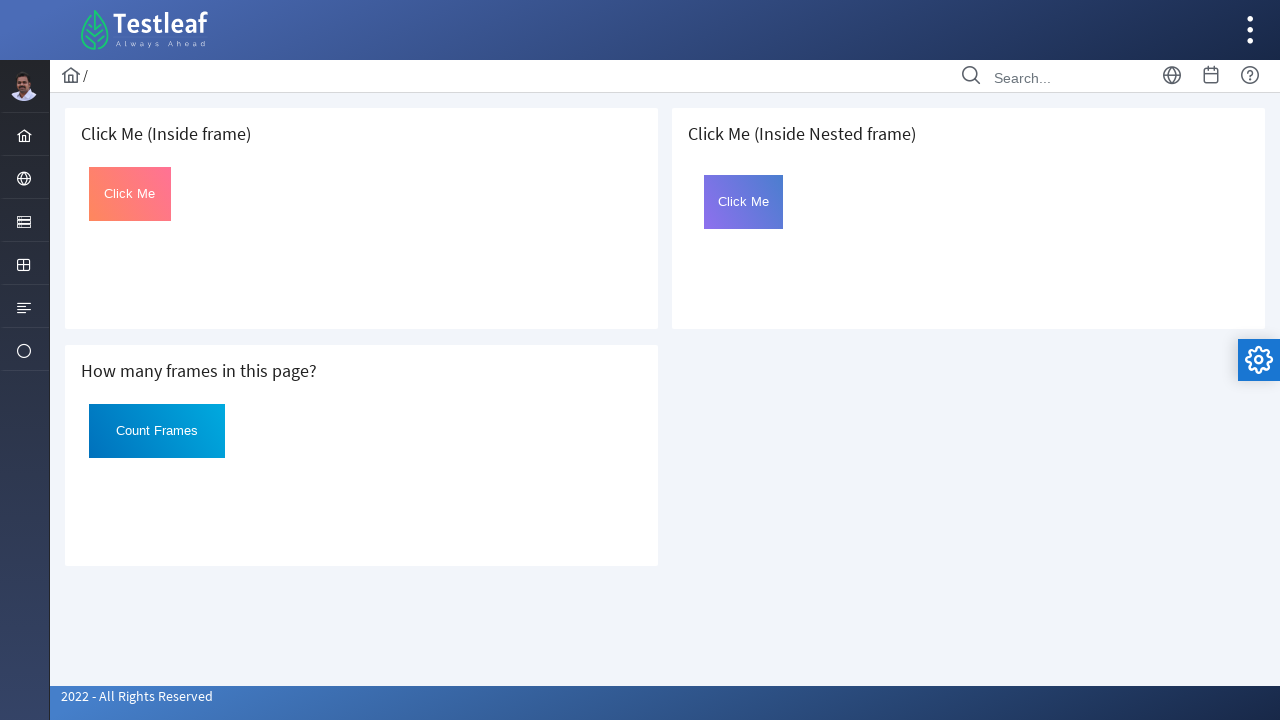

Located outer frame (third iframe on page)
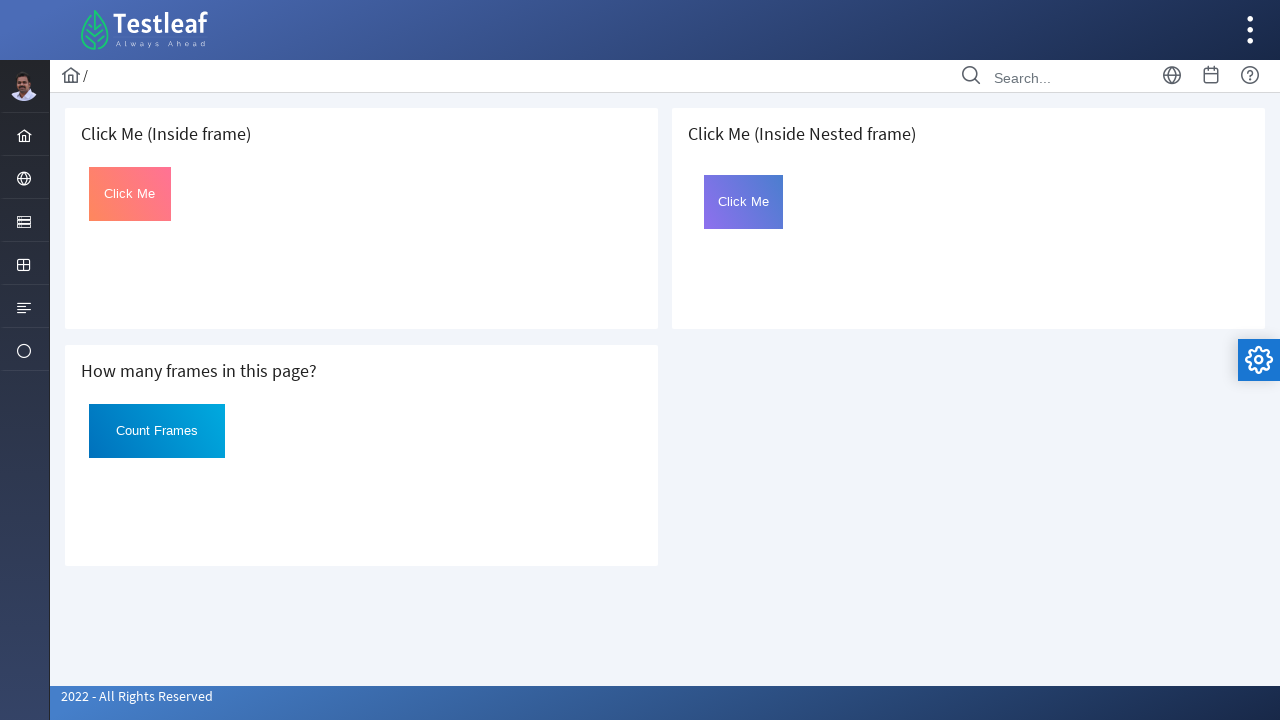

Located inner frame (frame2) within outer frame
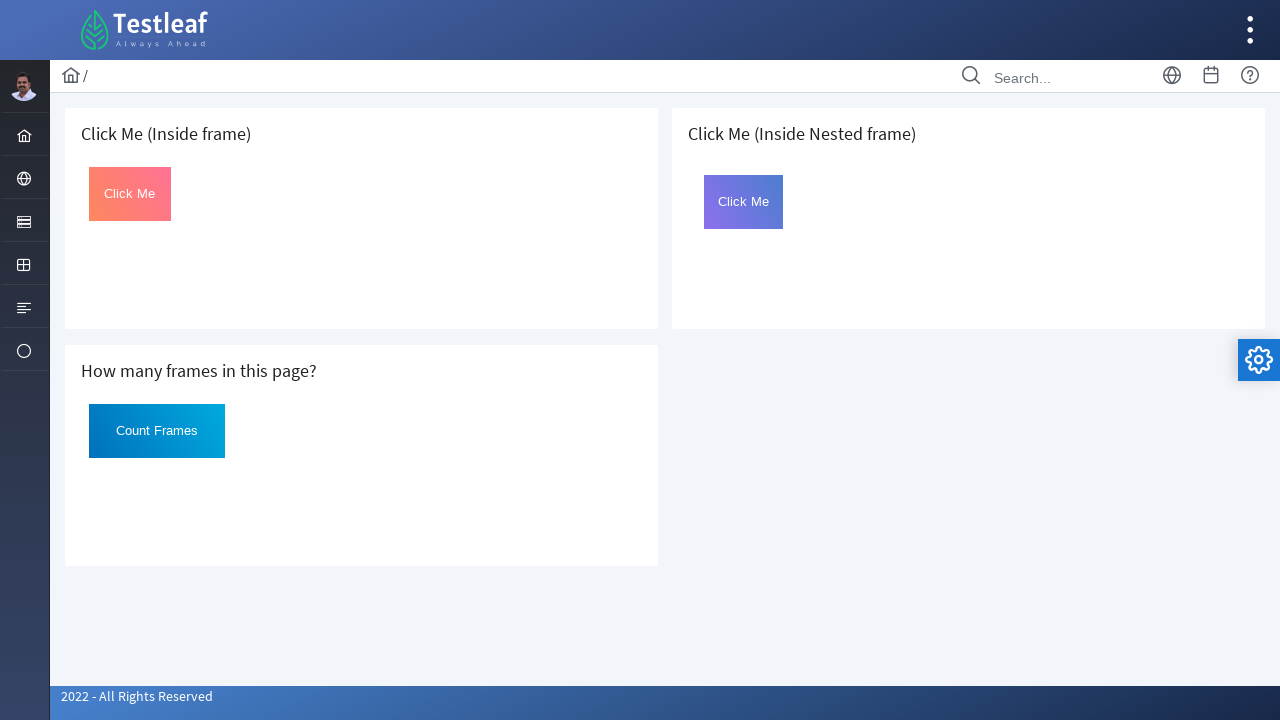

Clicked button with id 'Click' inside inner frame at (744, 202) on iframe >> nth=2 >> internal:control=enter-frame >> #frame2 >> internal:control=e
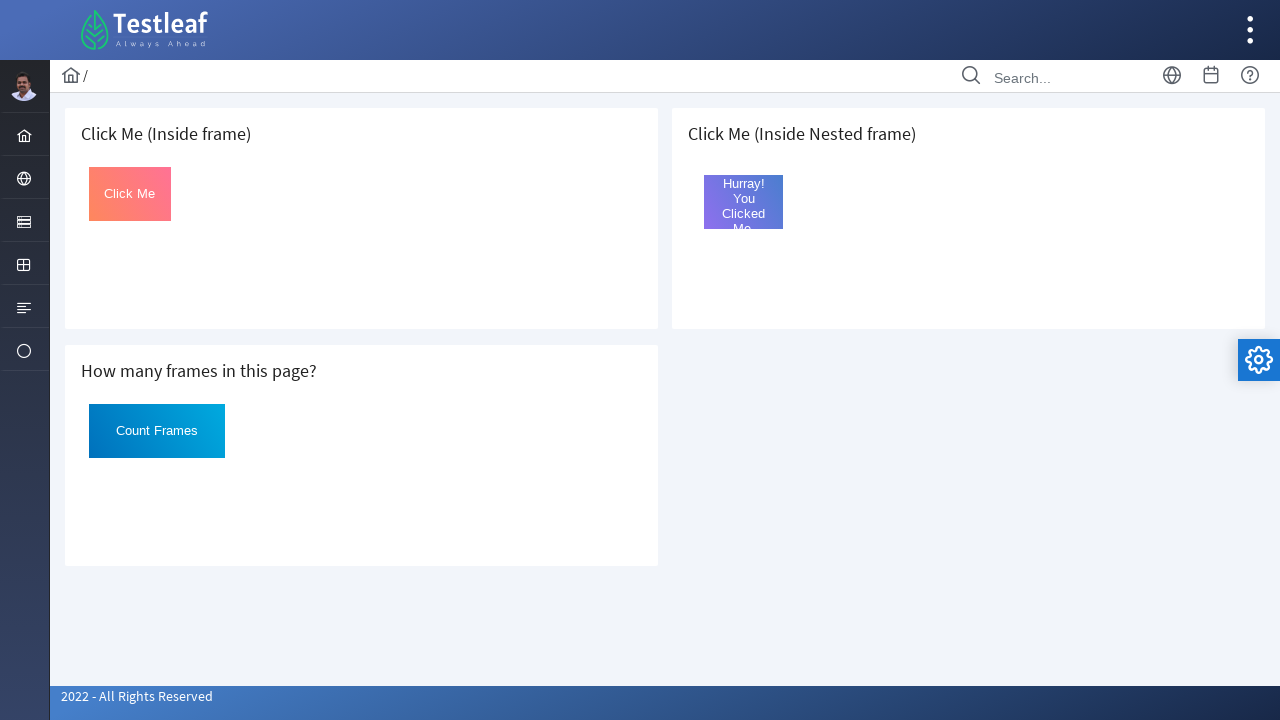

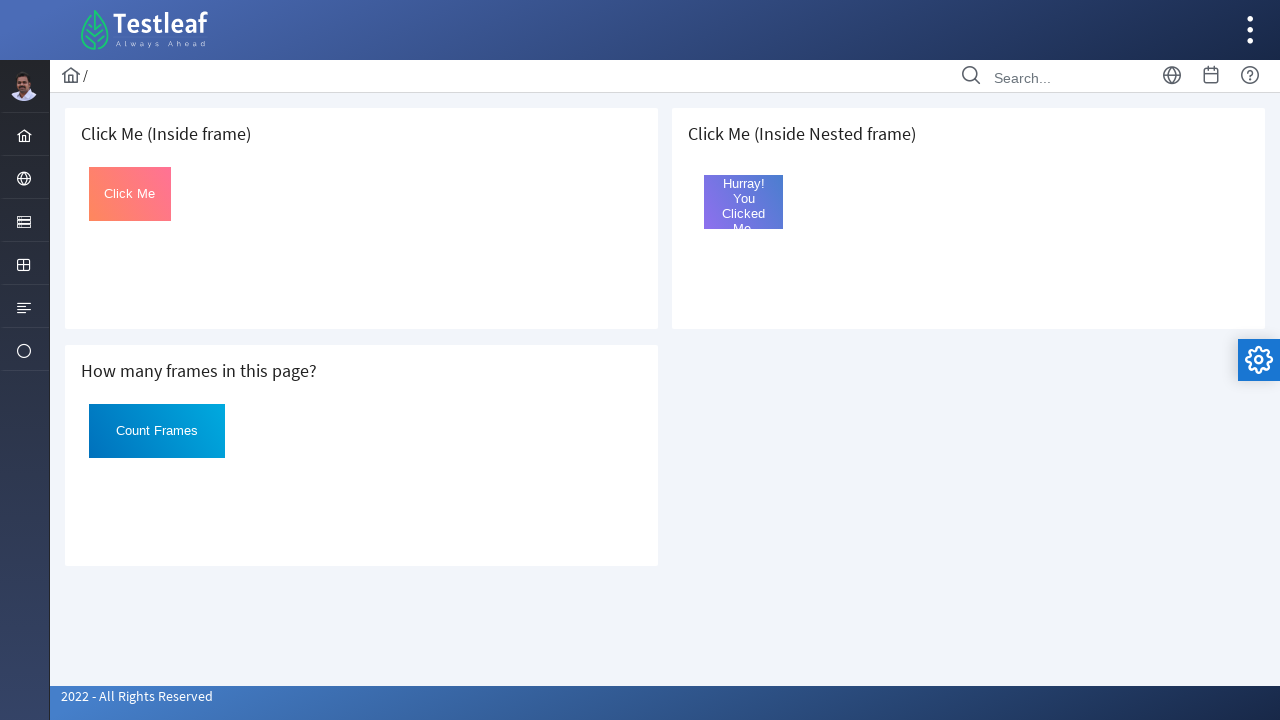